Tests the JPL Space image gallery by clicking the full image button to expand an image view

Starting URL: https://data-class-jpl-space.s3.amazonaws.com/JPL_Space/index.html

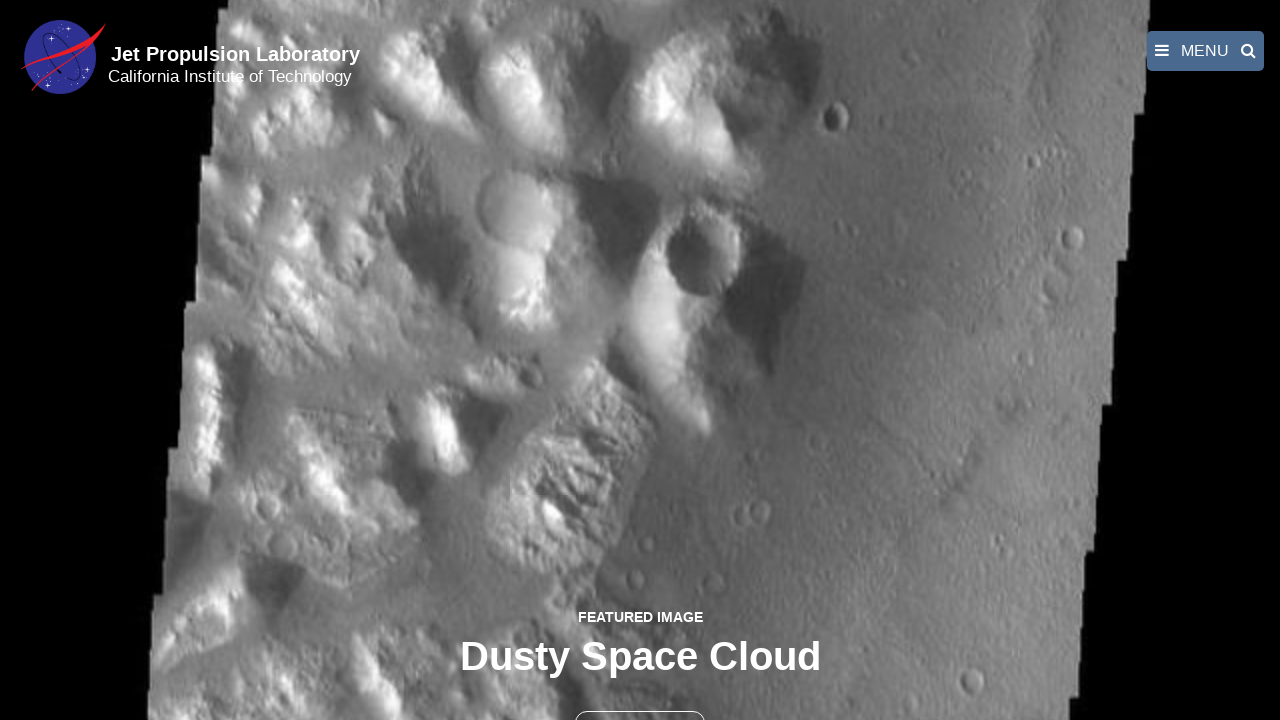

Navigated to JPL Space image gallery
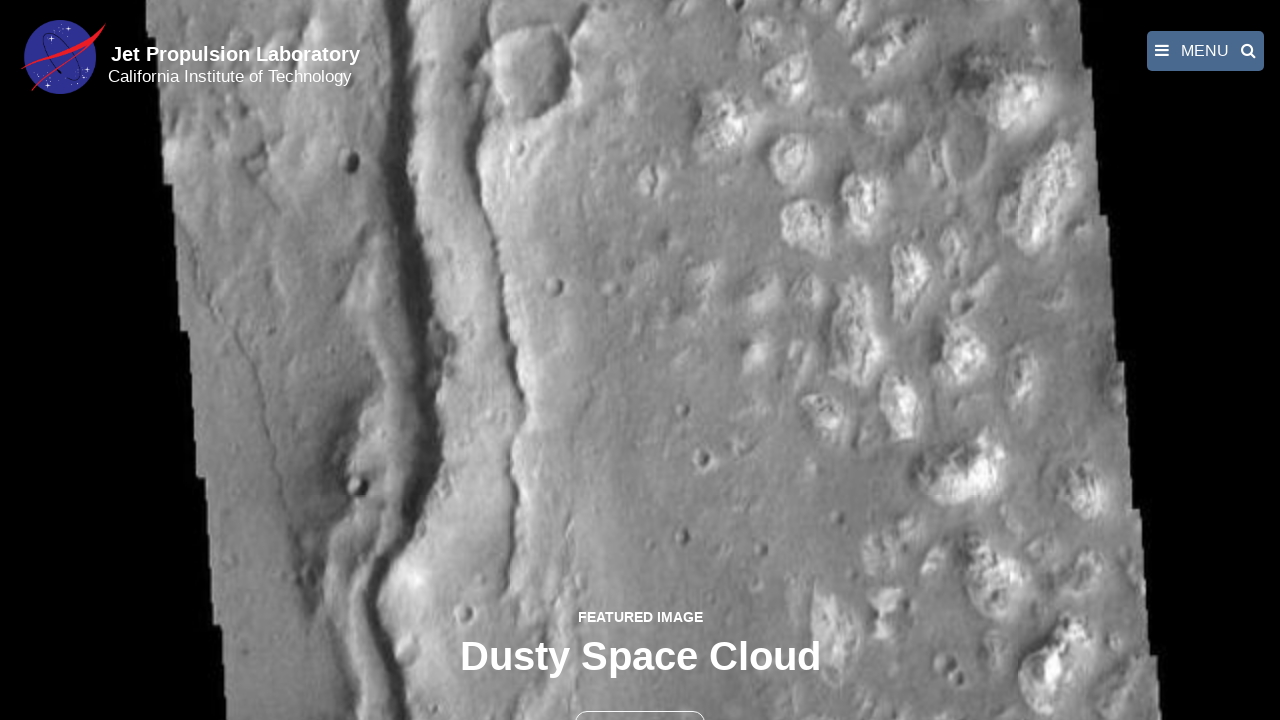

Clicked the full image button to expand image view at (640, 699) on button >> nth=1
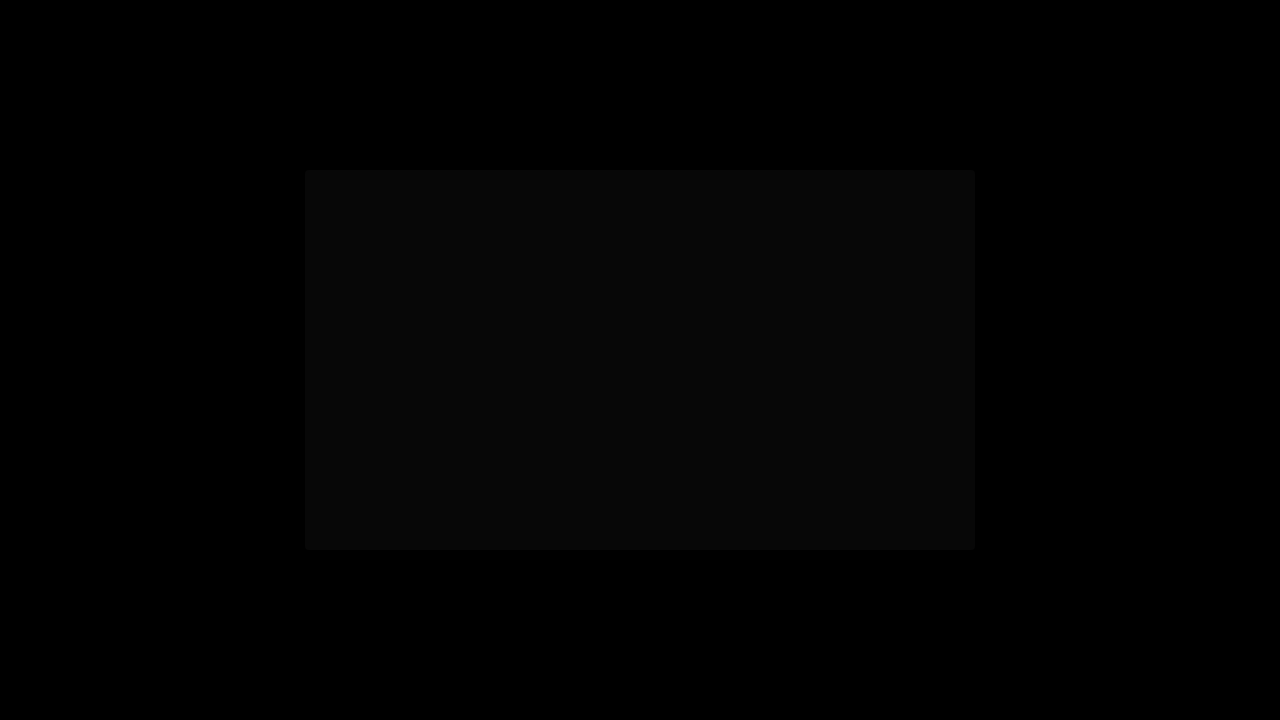

Full-size image loaded and displayed
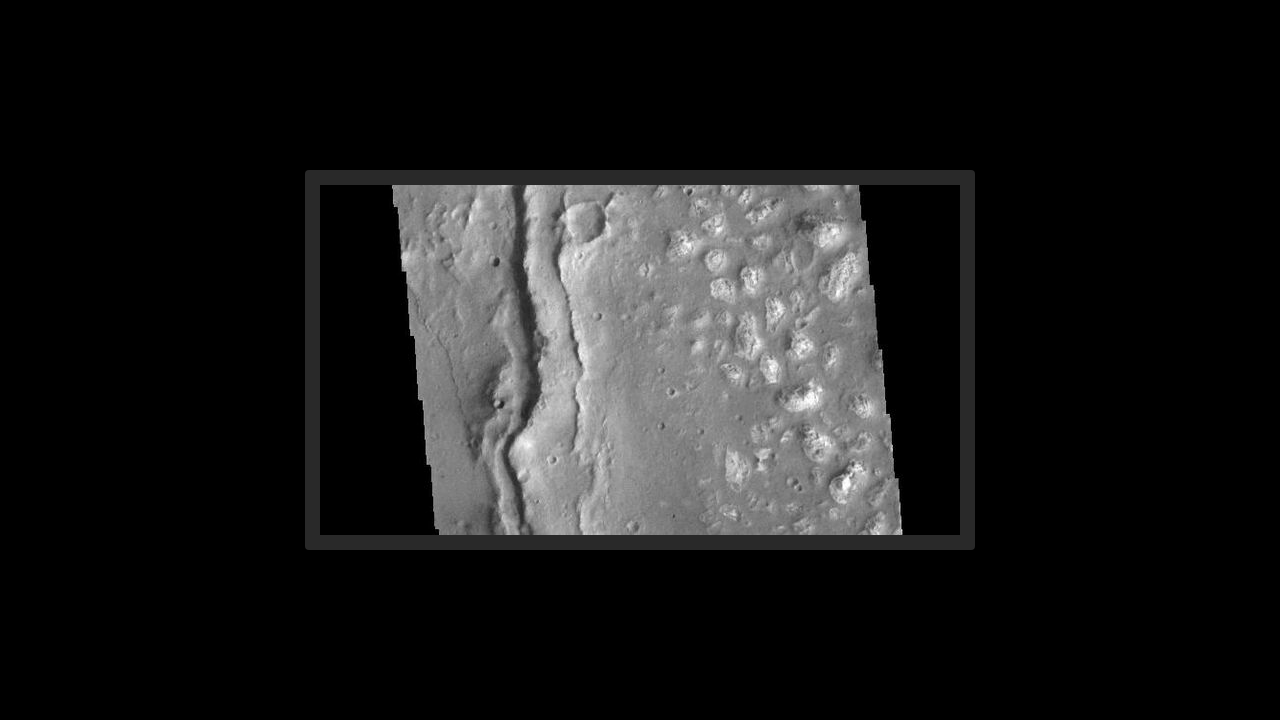

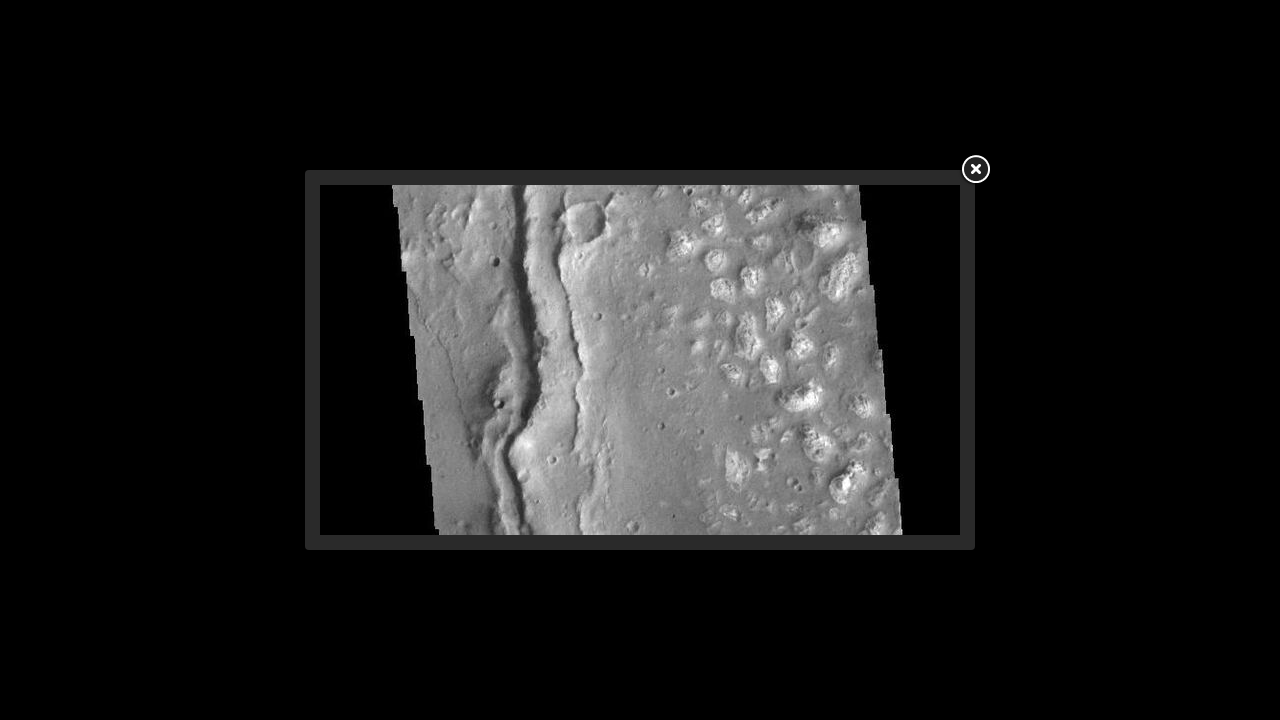